Tests drag and drop functionality on jQuery UI demo page by dragging an element into a drop zone

Starting URL: http://jqueryui.com/droppable/

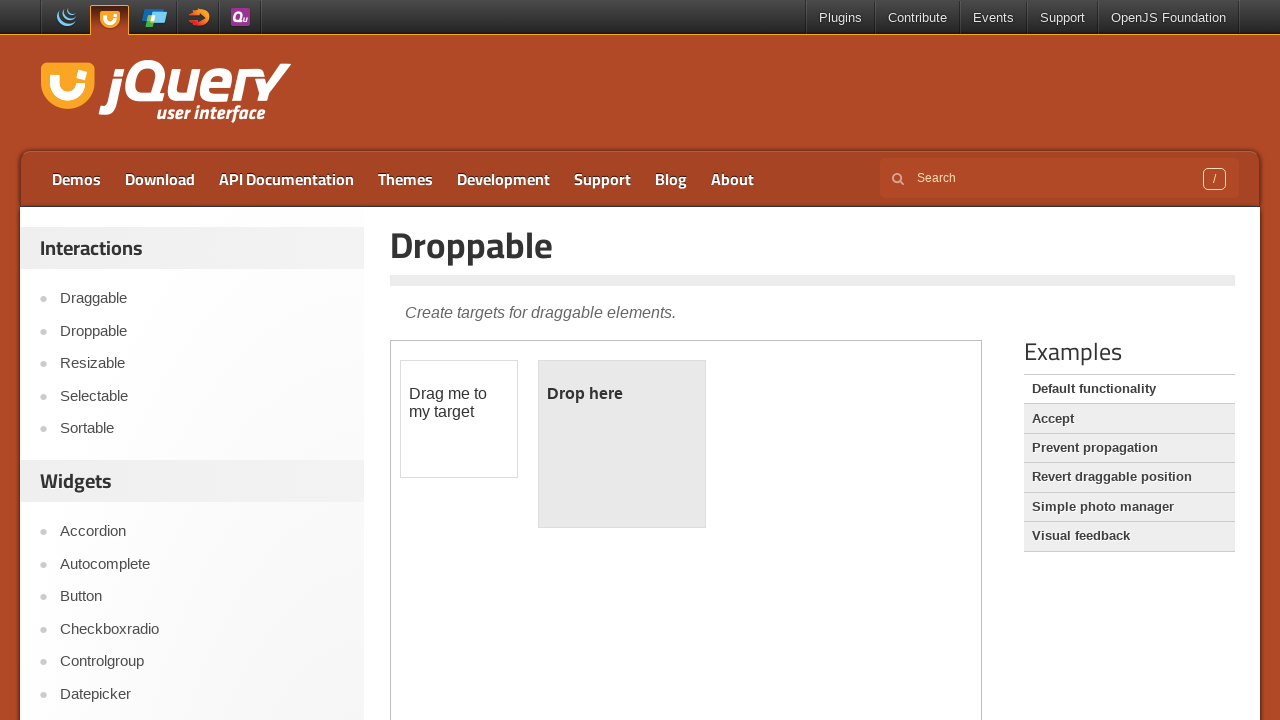

Located iframe containing drag and drop demo
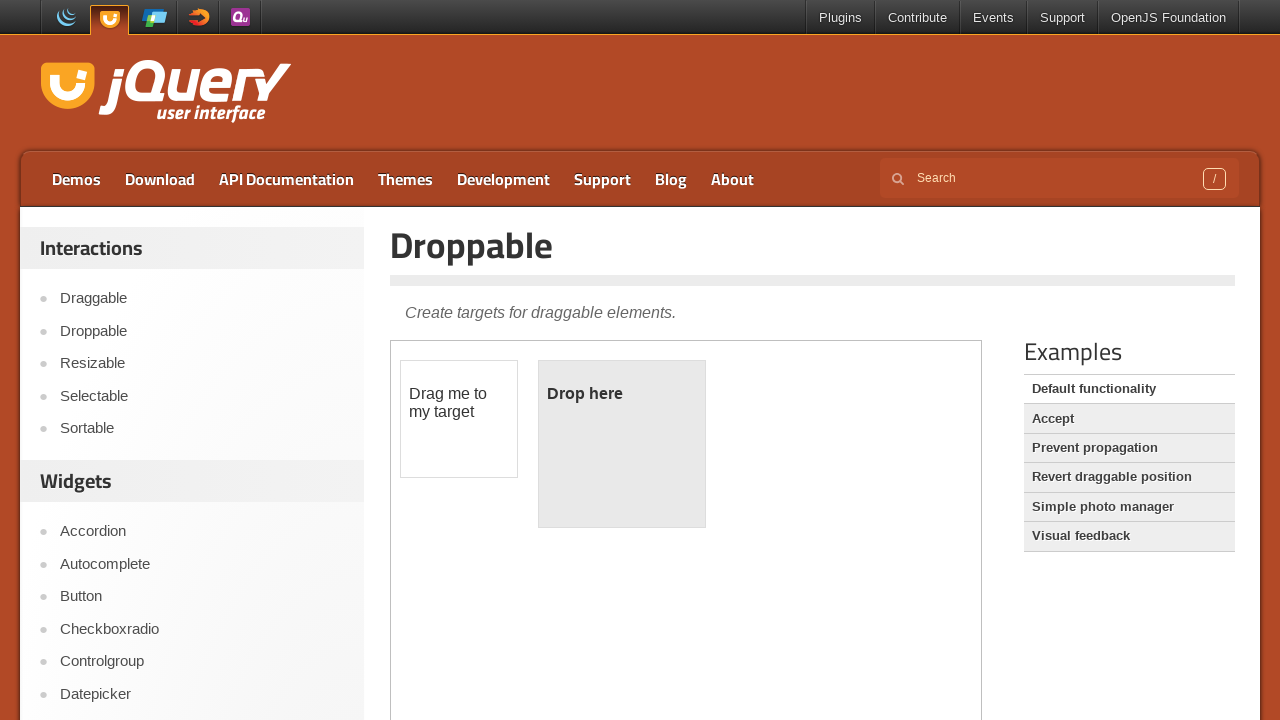

Located draggable element
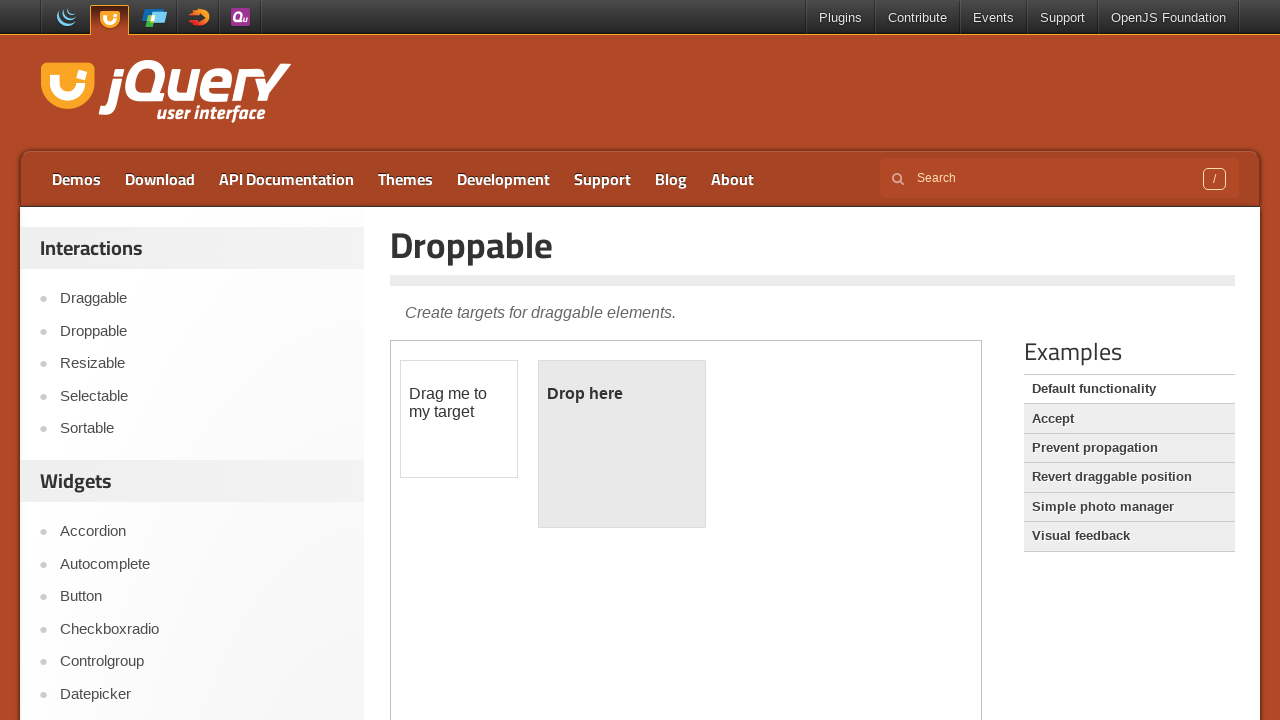

Located drop zone element
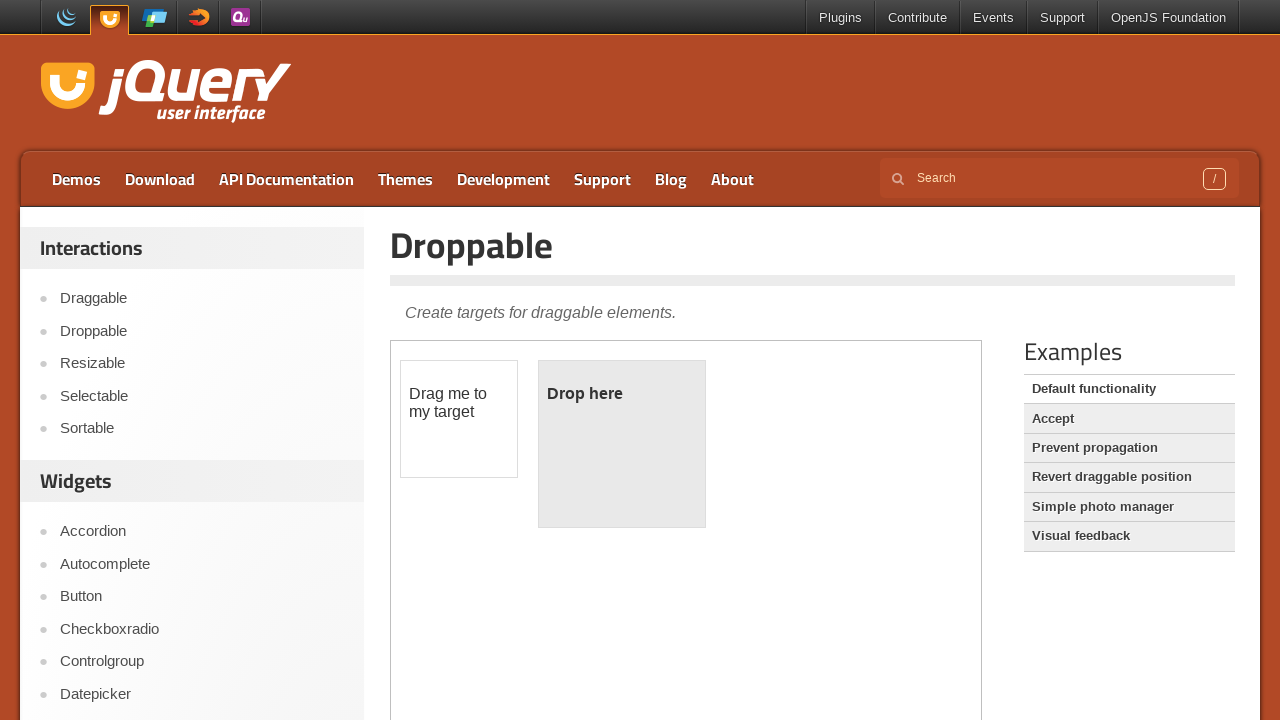

Dragged element into drop zone at (622, 444)
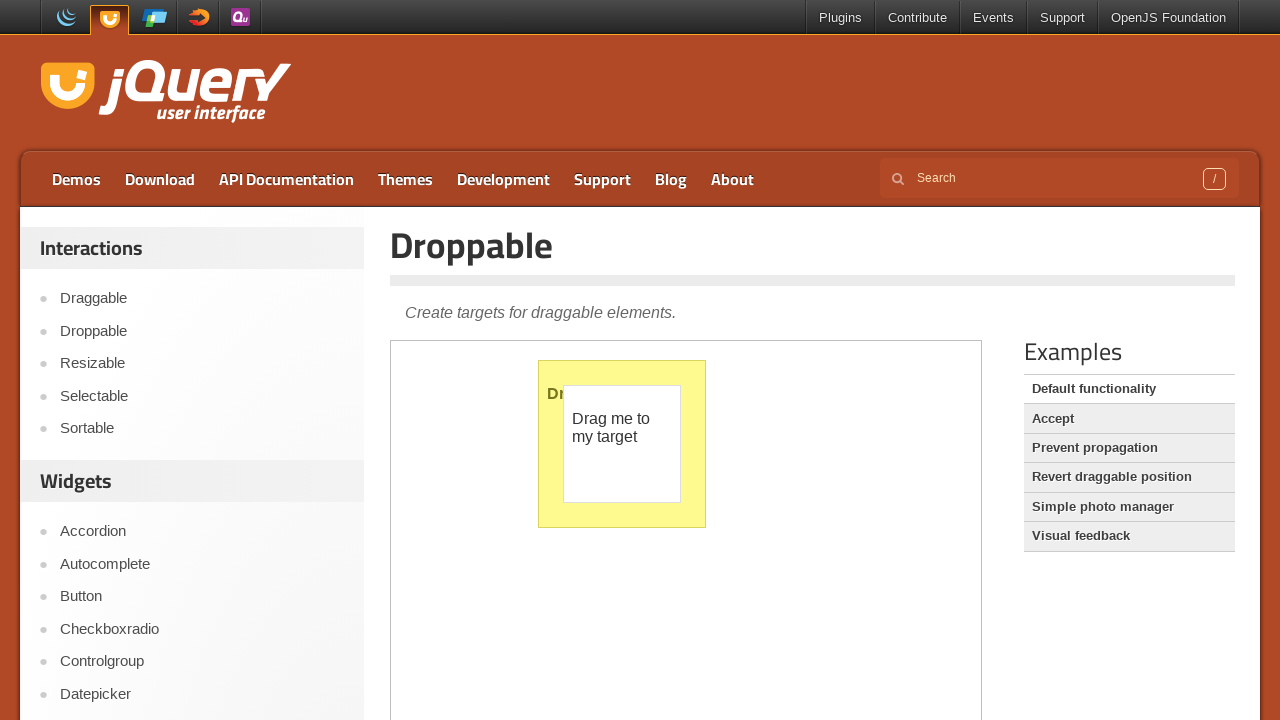

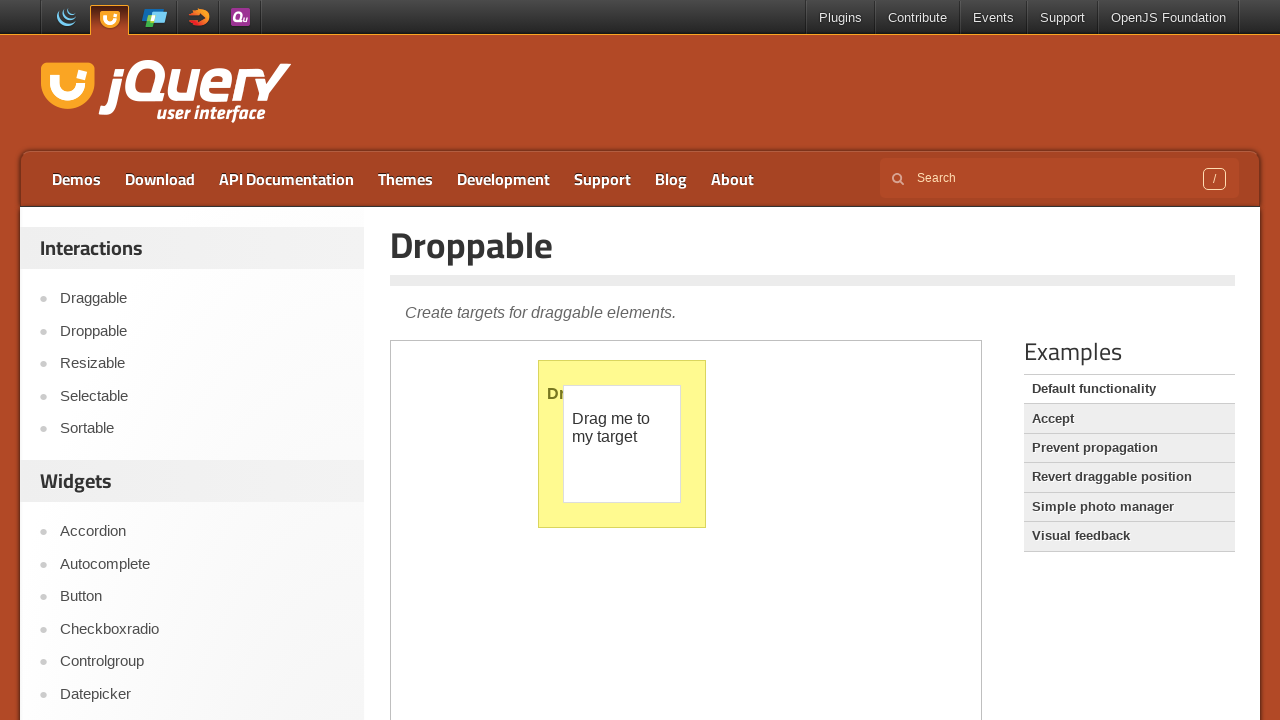